Tests JavaScript alert functionality by filling a name input field, clicking the alert button, and accepting the alert dialog that appears.

Starting URL: https://rahulshettyacademy.com/AutomationPractice

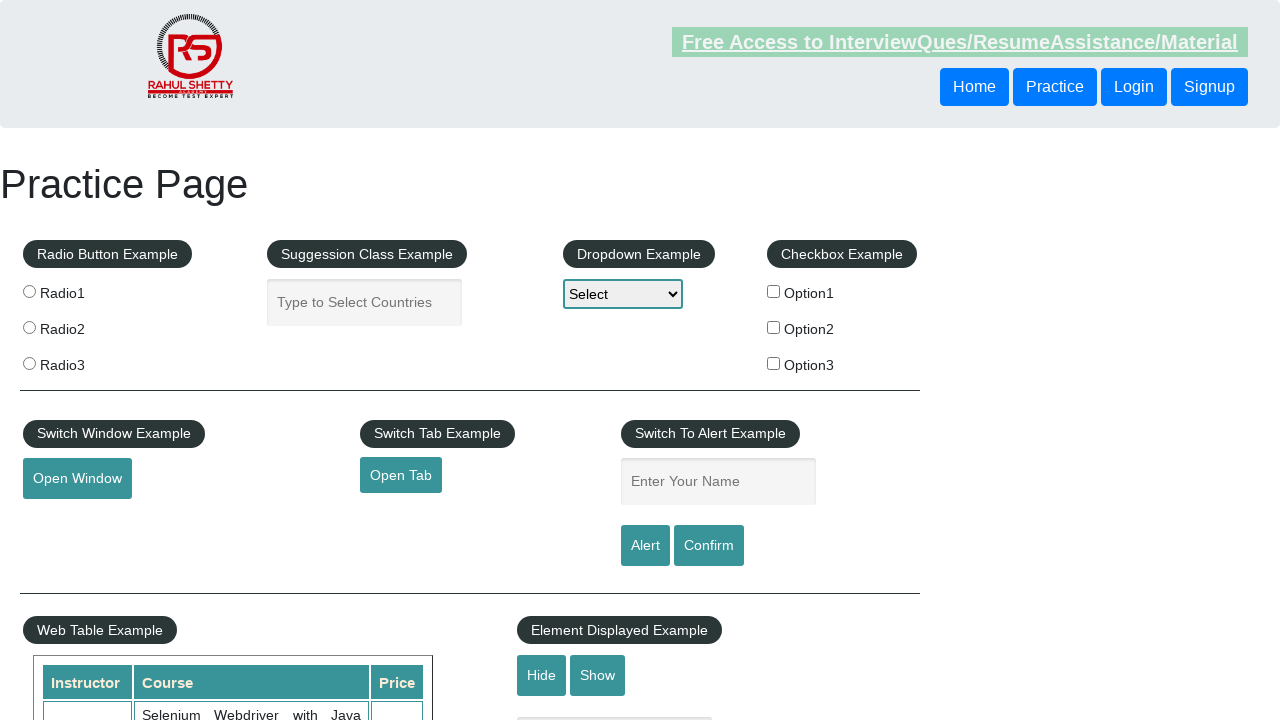

Waited for name input field to be visible
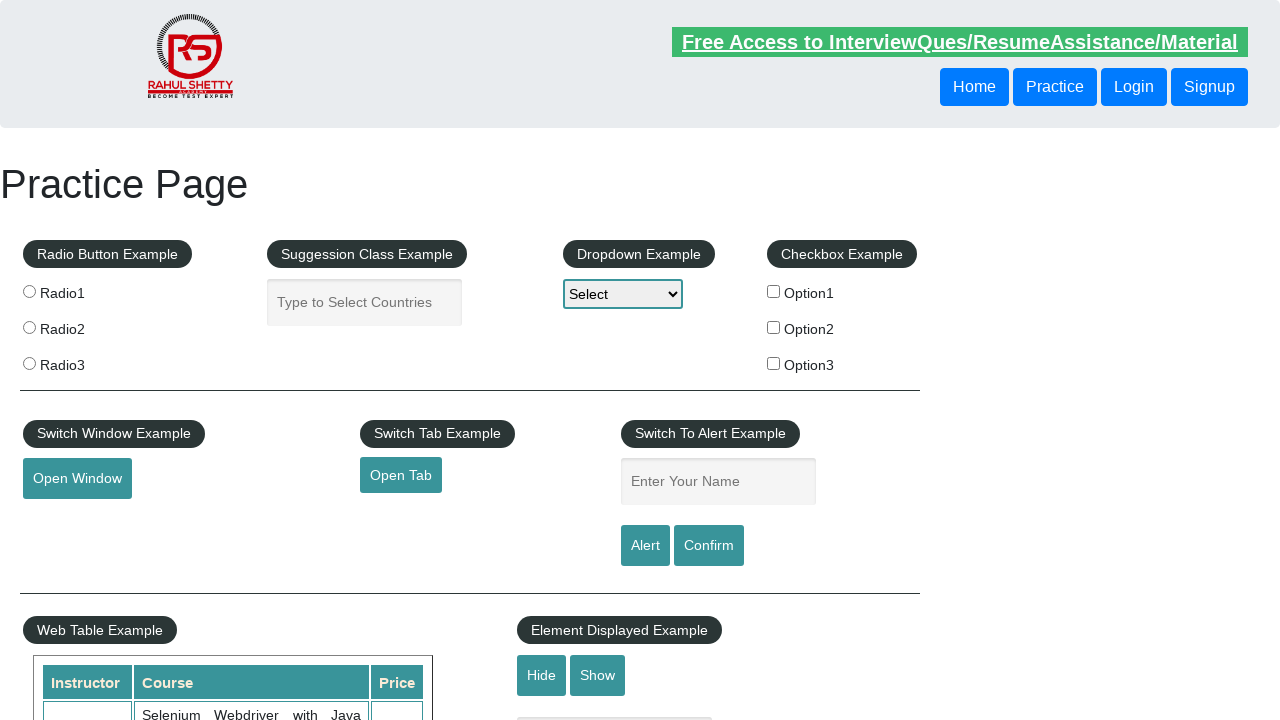

Filled name input field with 'Yantrisnandra Akbar' on input#name
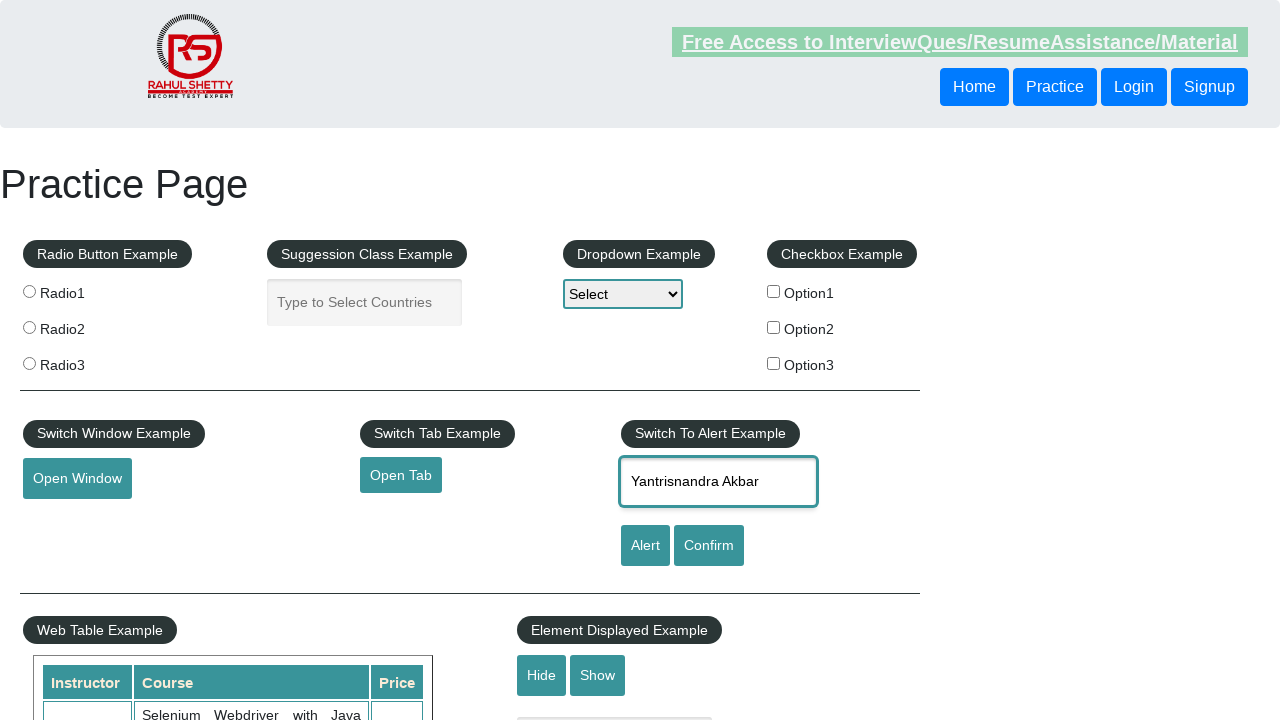

Set up dialog handler to automatically accept alerts
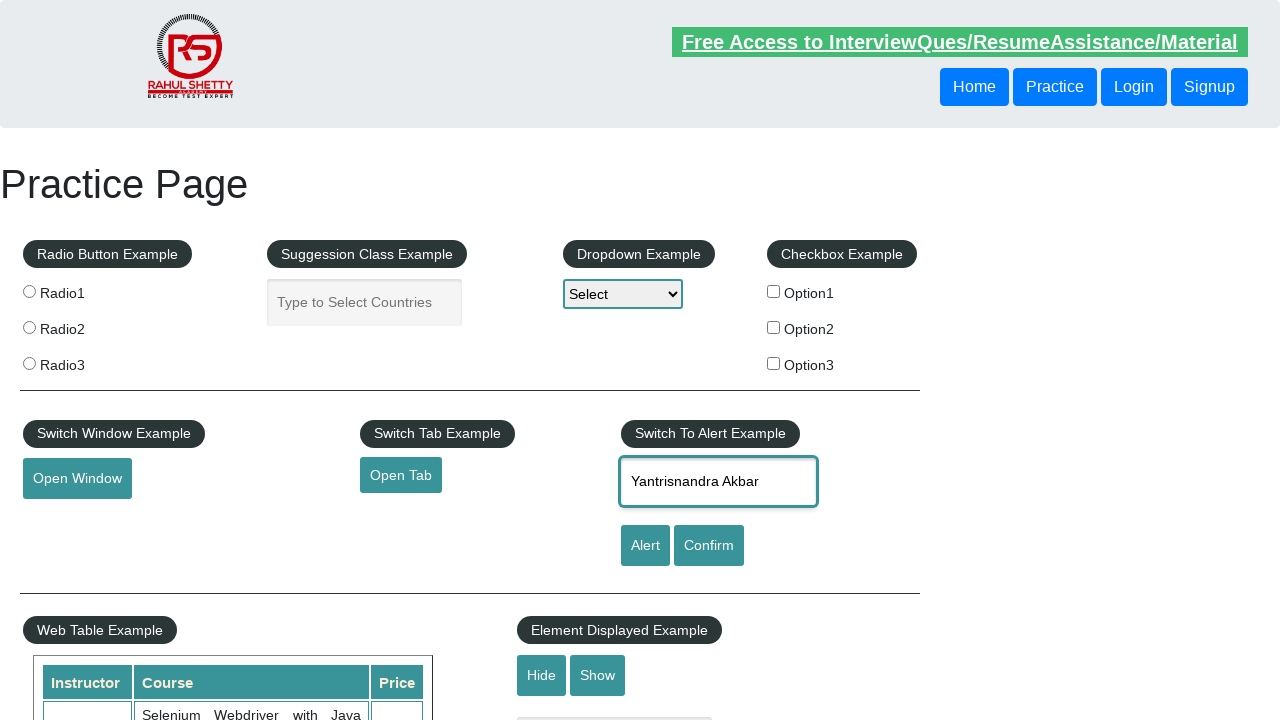

Waited for alert button to be visible
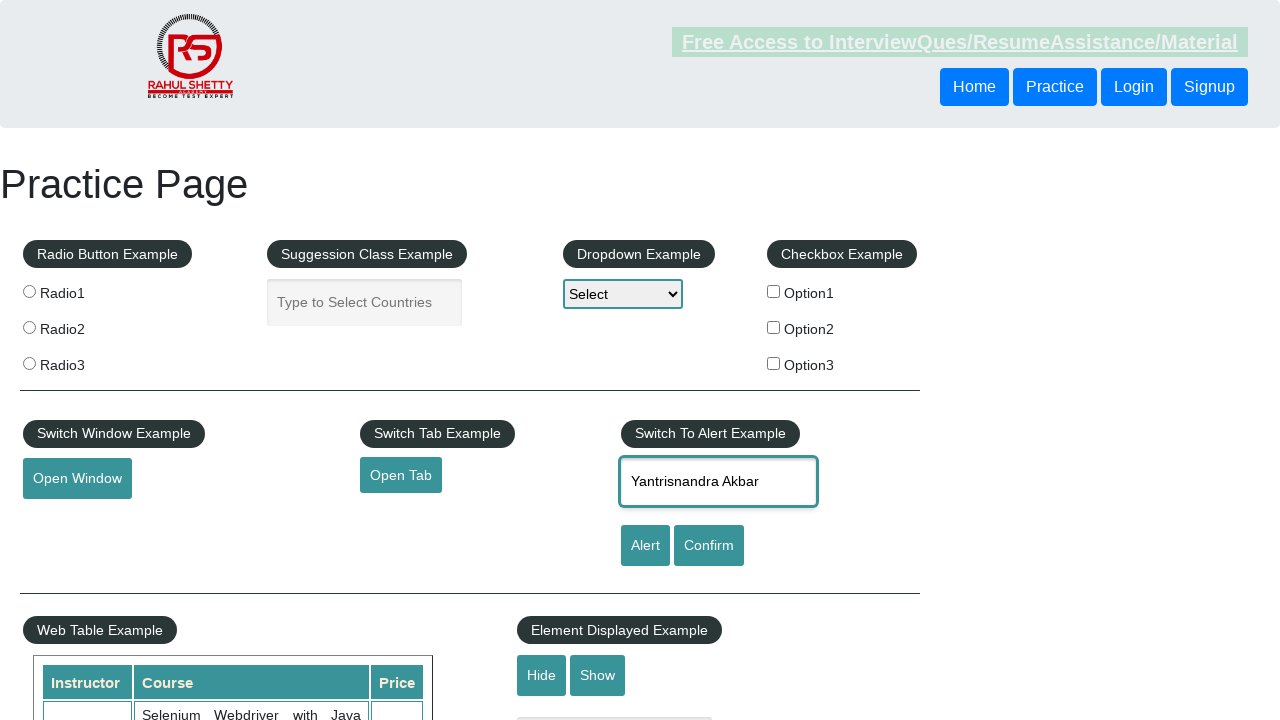

Clicked the alert button to trigger JavaScript alert at (645, 546) on input#alertbtn
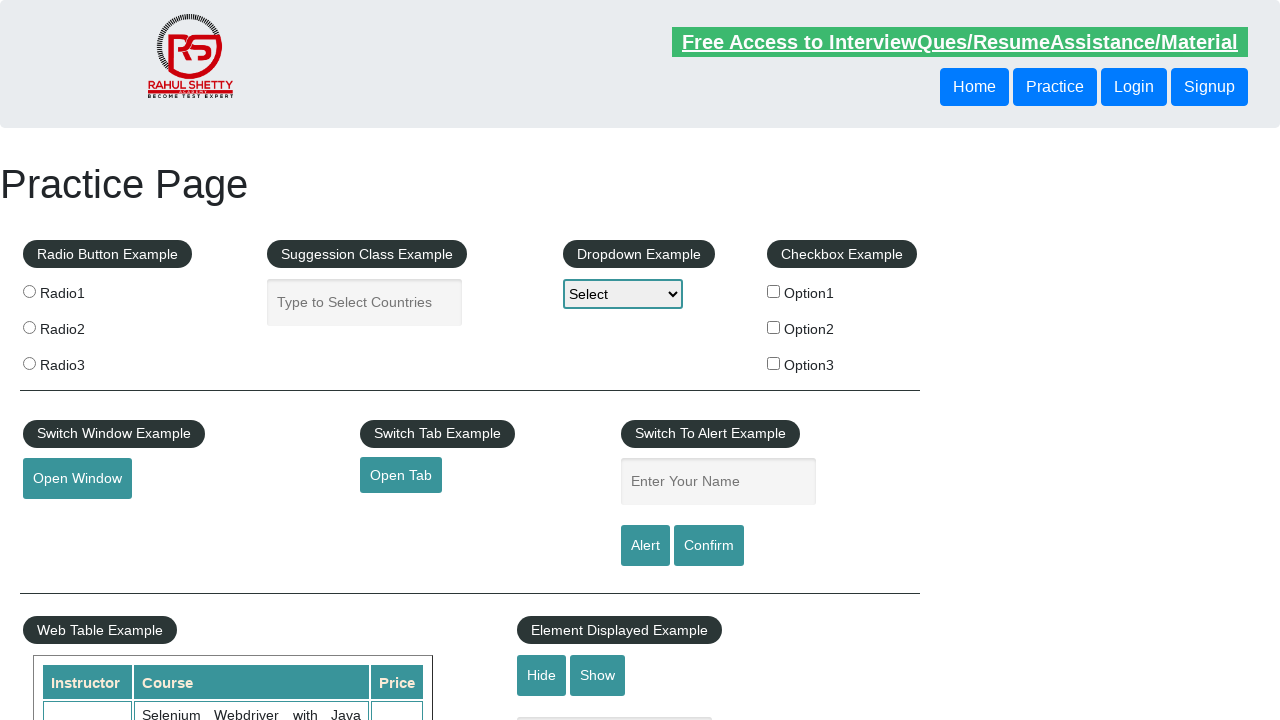

Waited 1000ms for alert to be processed
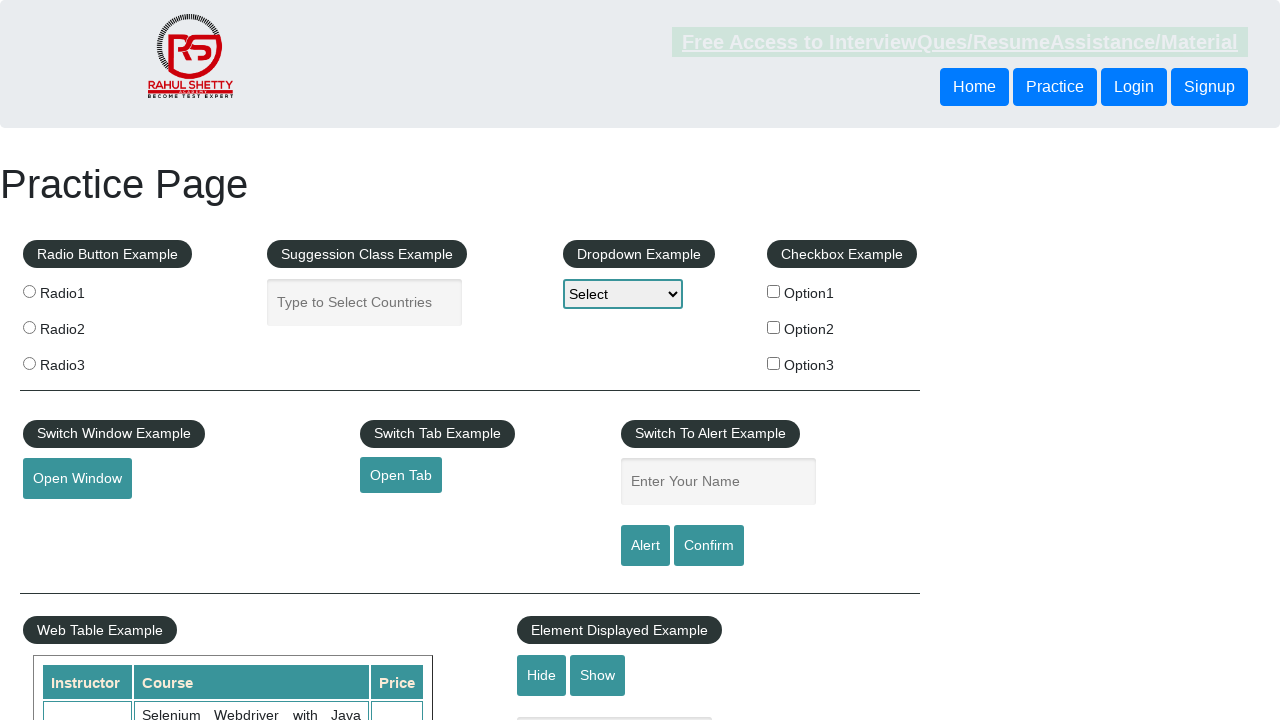

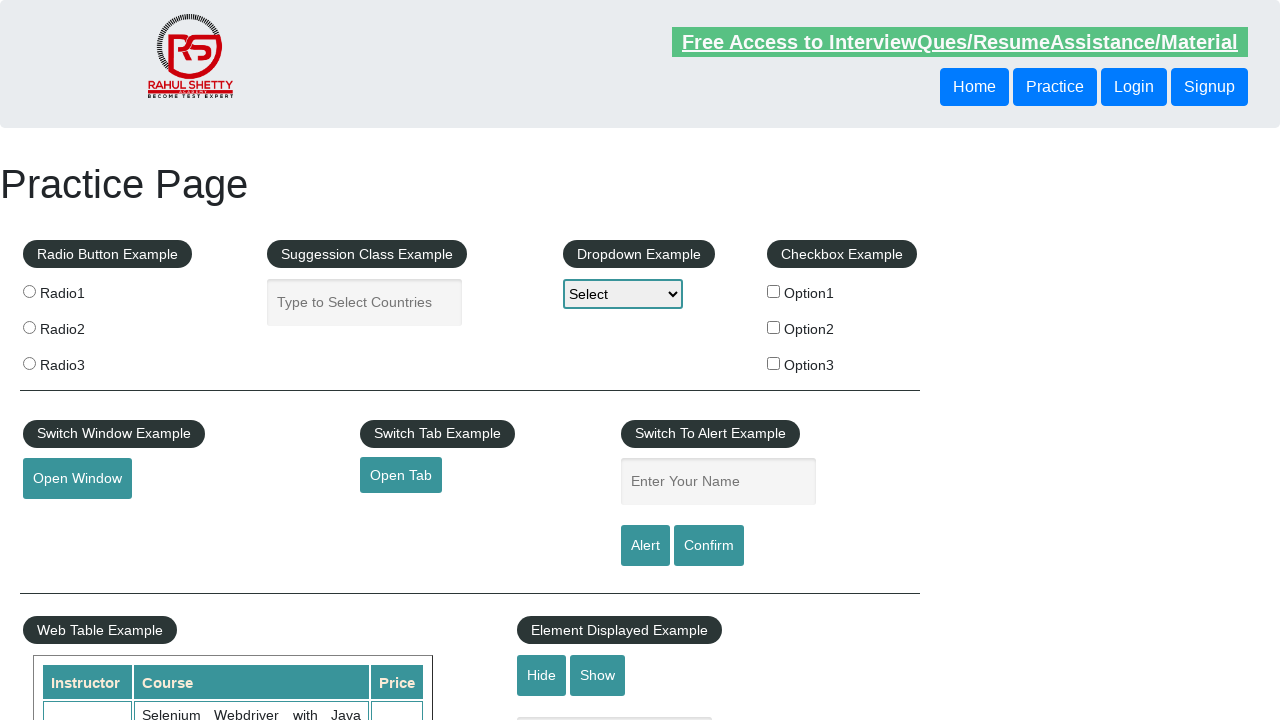